Tests the homepage link by verifying the current URL, clicking on the link to homepage, and verifying navigation to the correct homepage URL.

Starting URL: https://kristinek.github.io/site/examples/actions

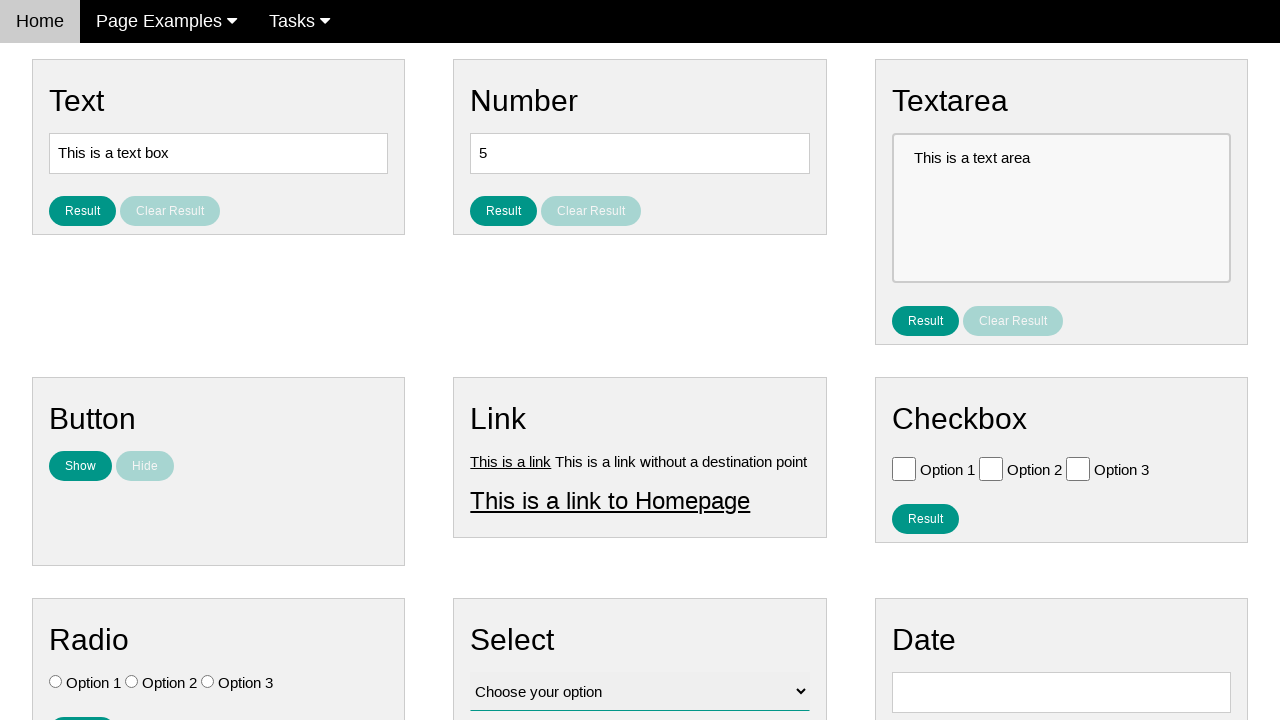

Verified current URL is the actions page
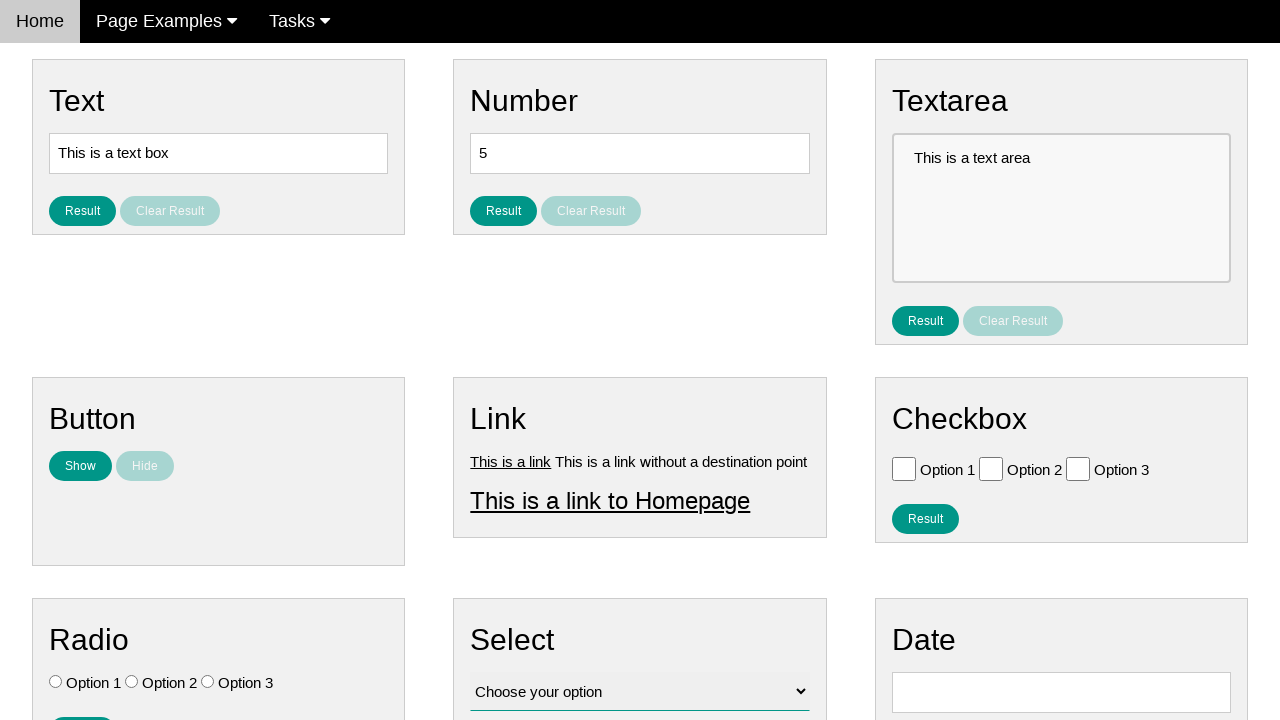

Clicked on the homepage link at (610, 500) on #homepage_link
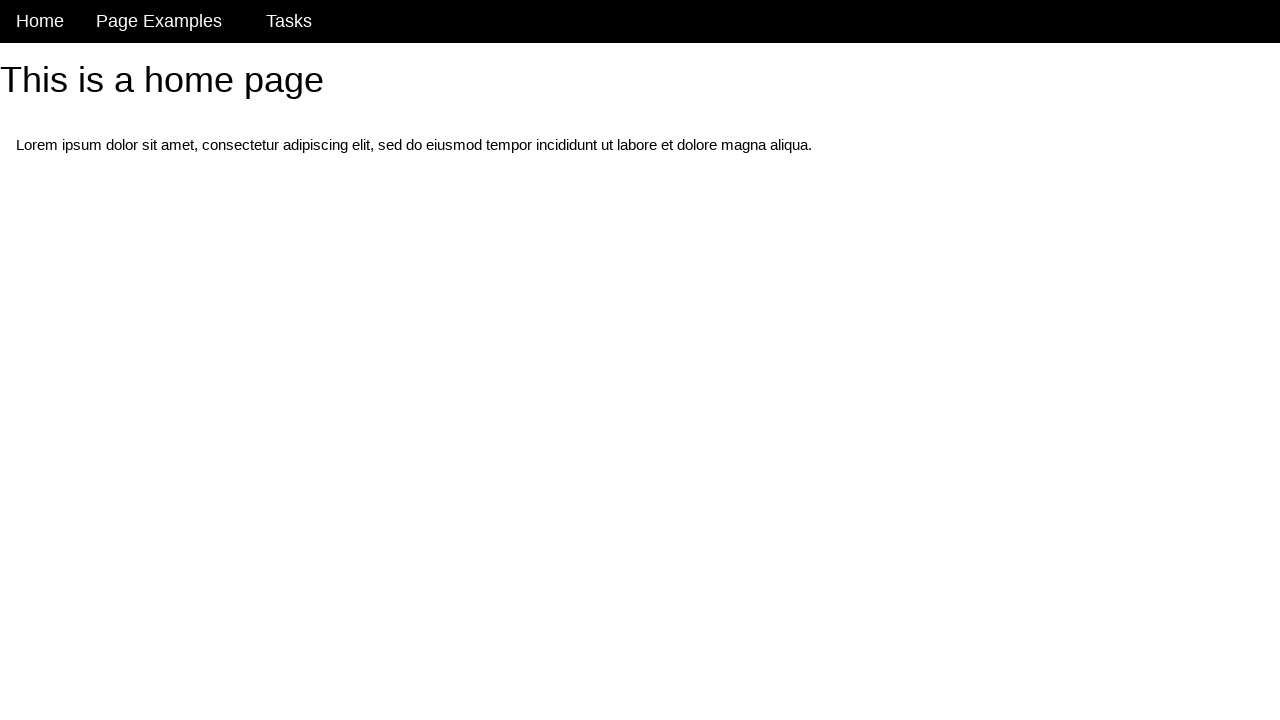

Navigation to homepage completed
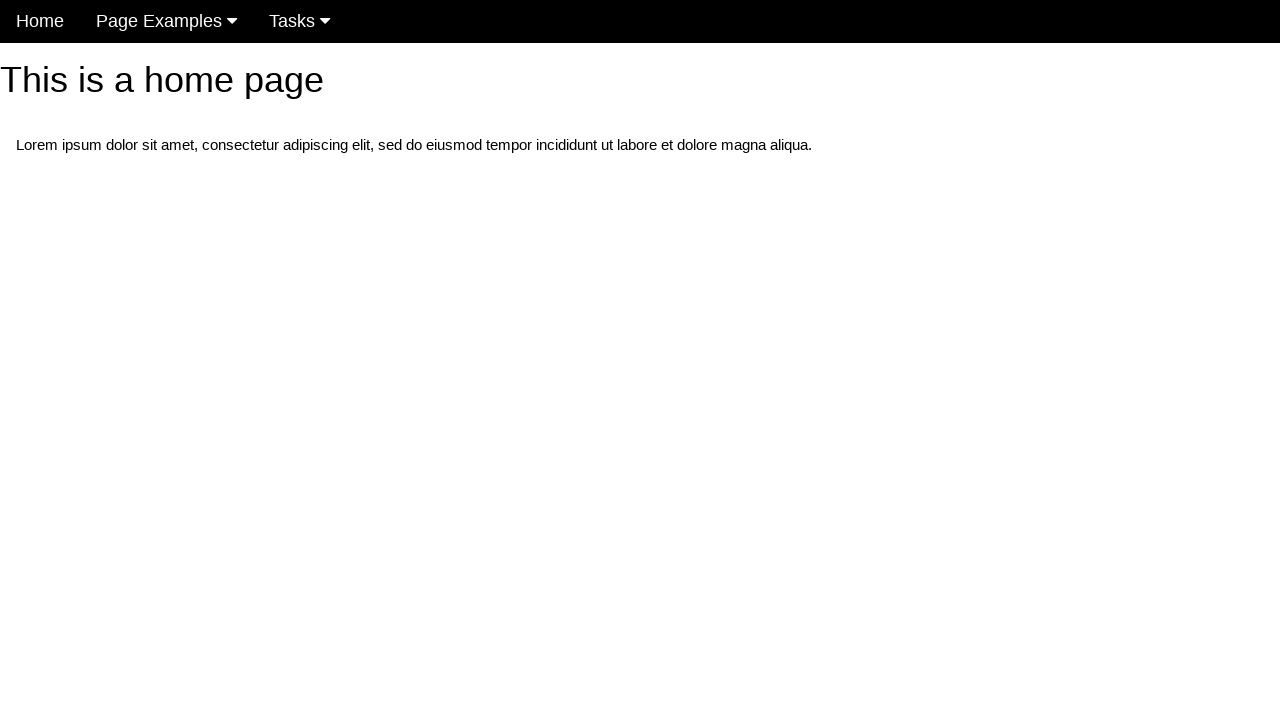

Verified current URL is no longer the actions page
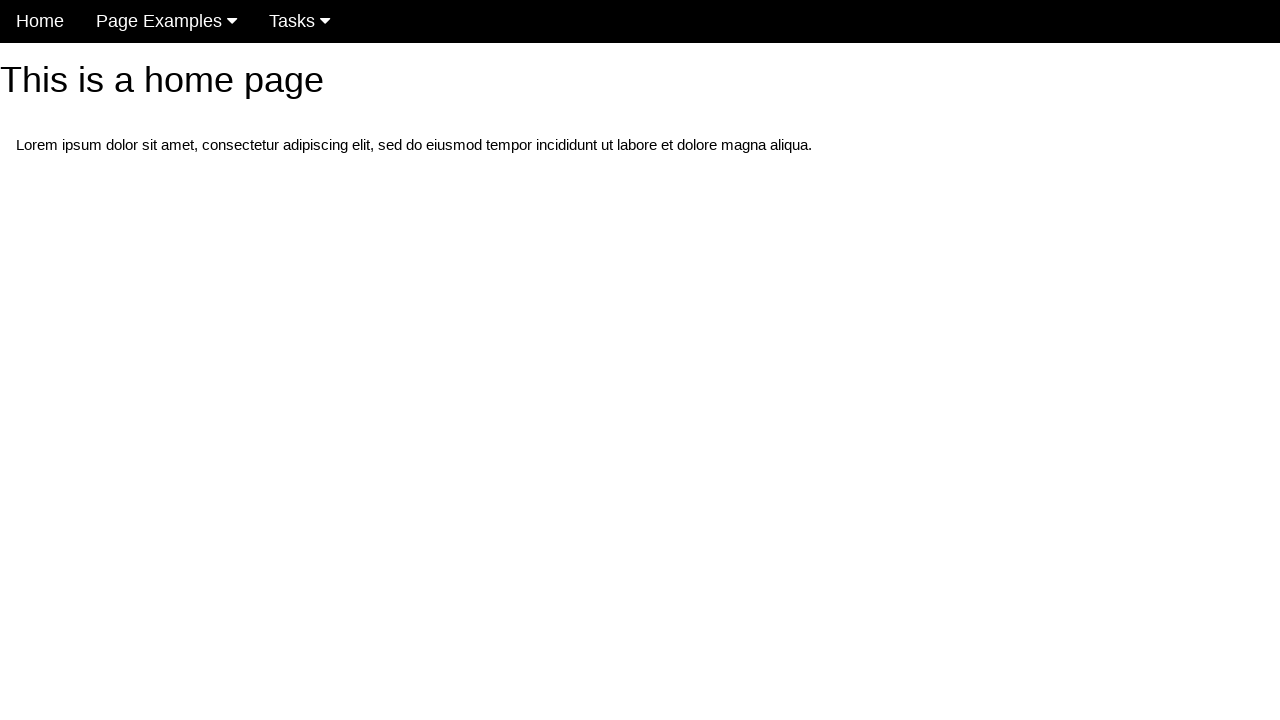

Verified current URL is the homepage
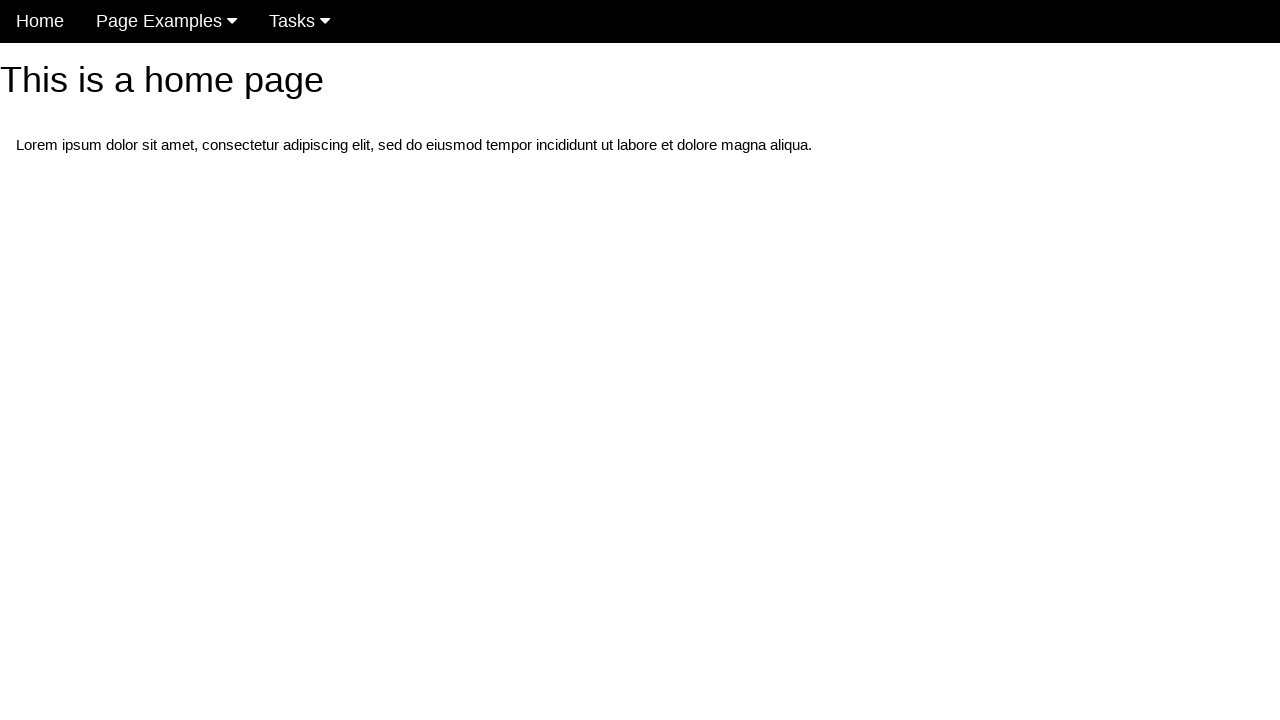

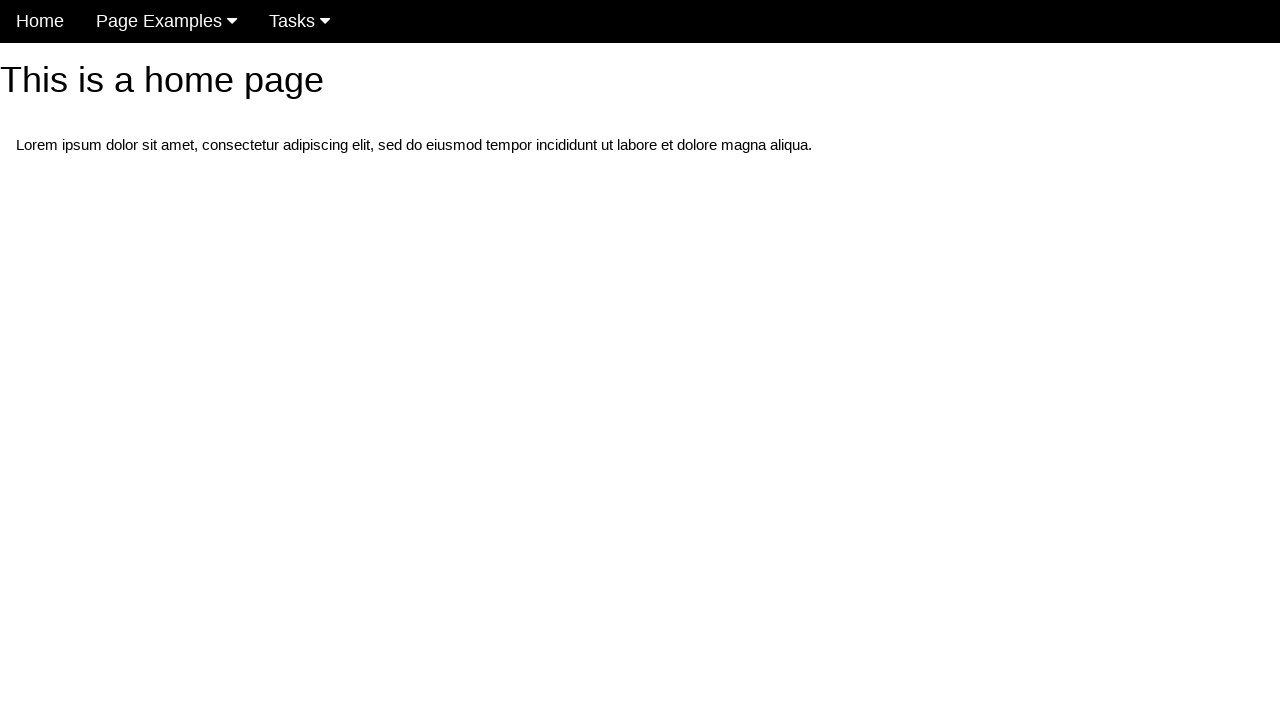